Verifies that the login page loads correctly by checking if the username input field is displayed

Starting URL: https://opensource-demo.orangehrmlive.com/

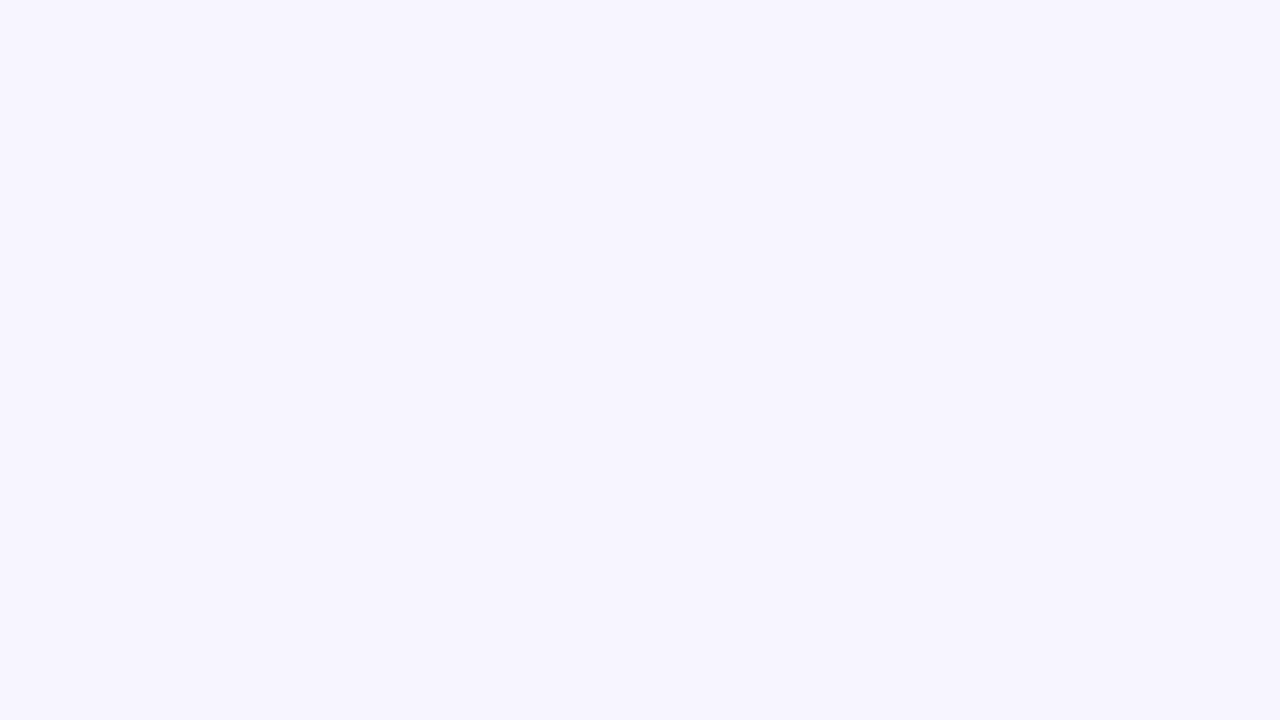

Waited for username input field to be present in the DOM
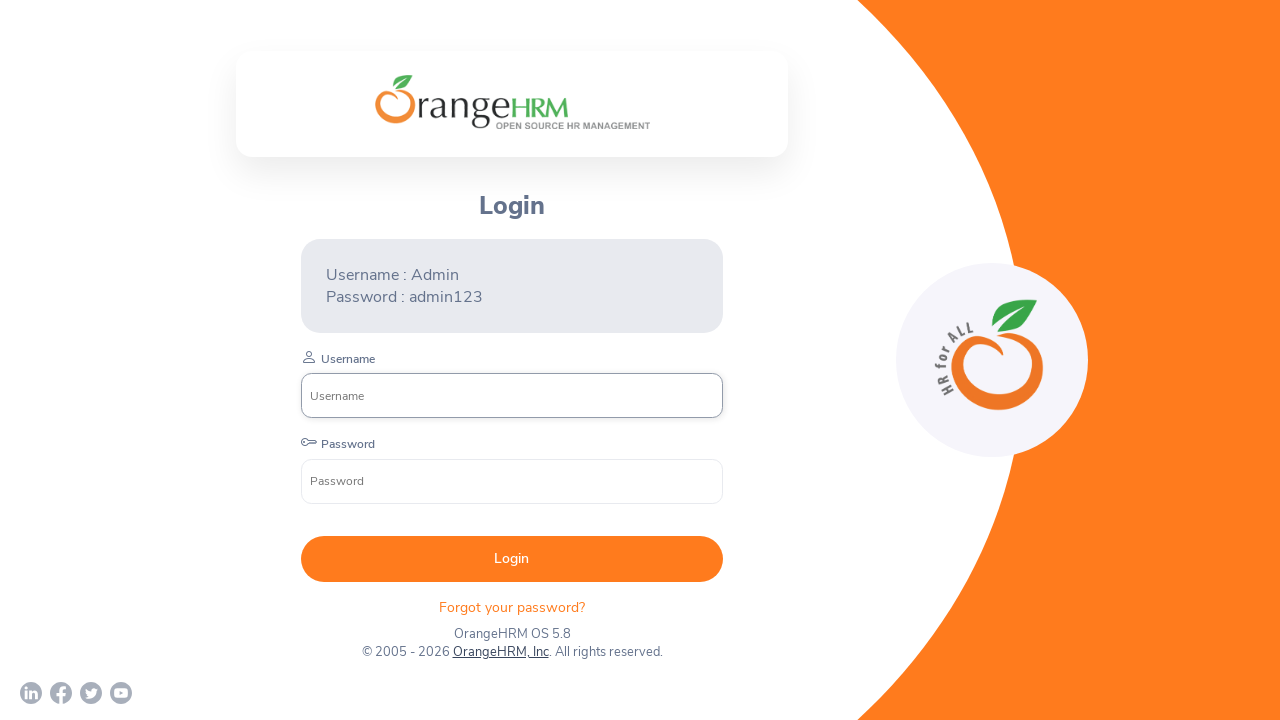

Verified that the username input field is visible on the login page
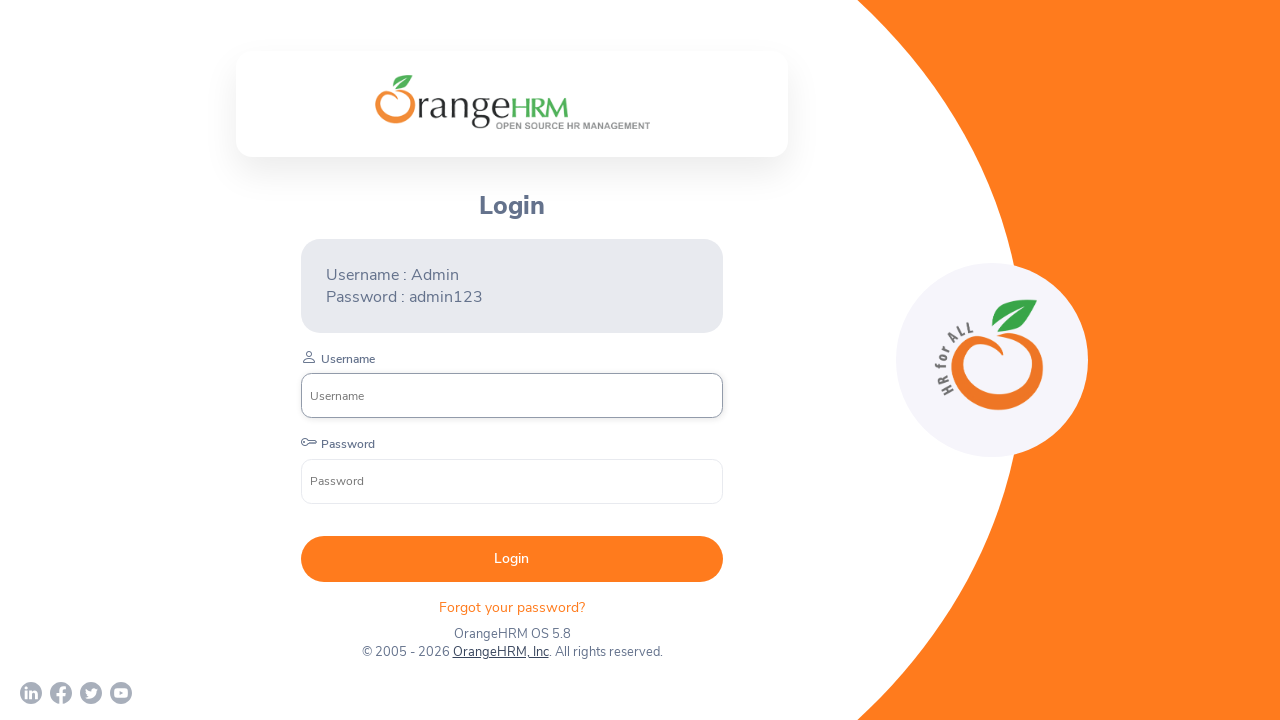

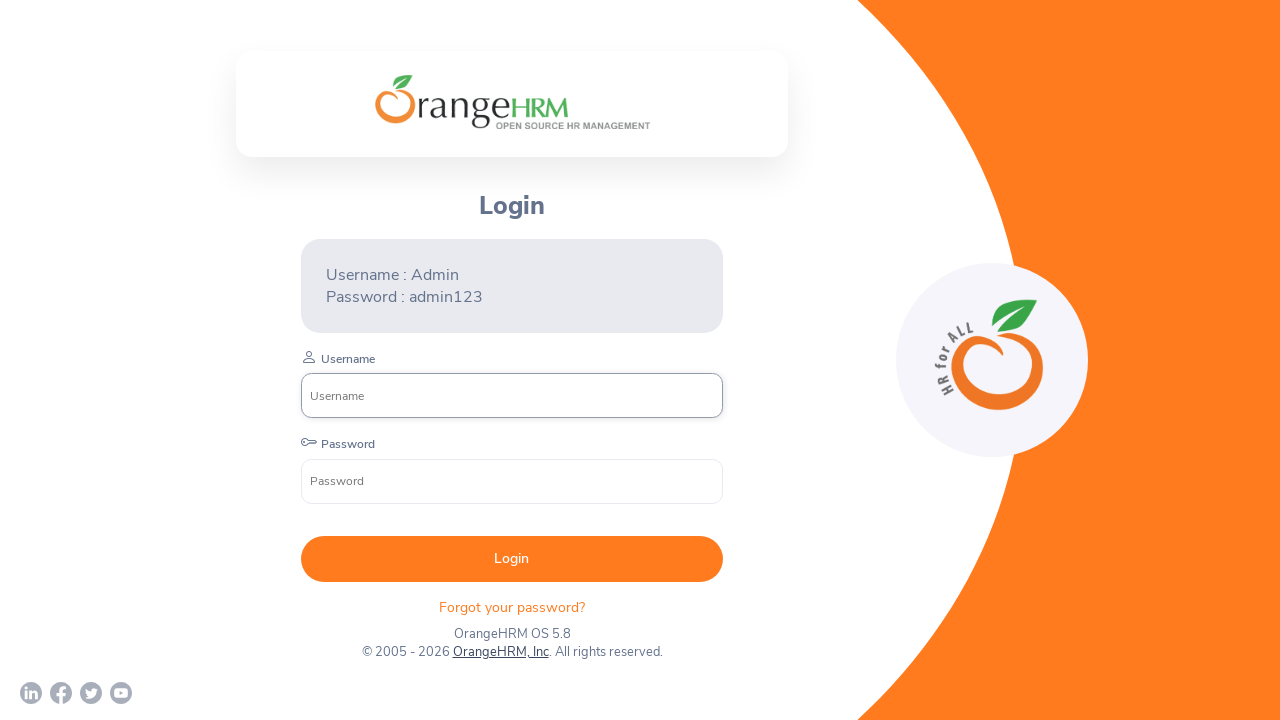